Navigates to a website and verifies the page loads by checking for the page title.

Starting URL: http://www.linked.com

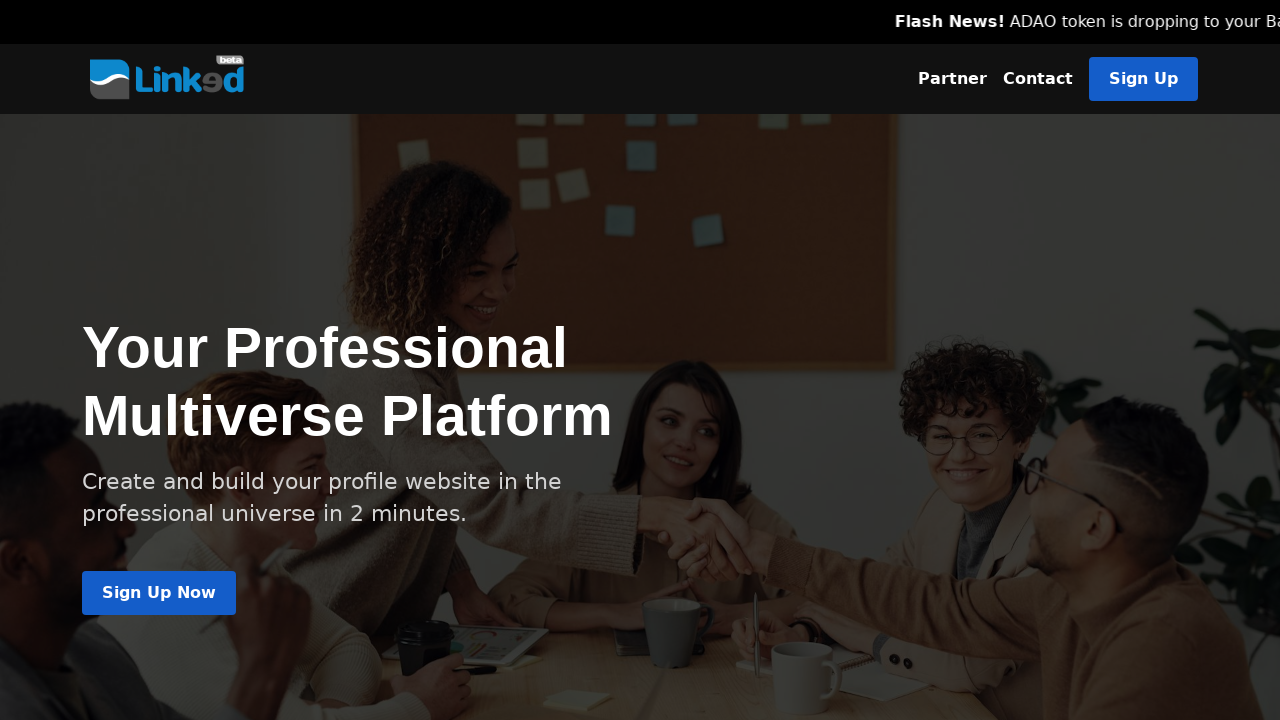

Waited for page DOM to load
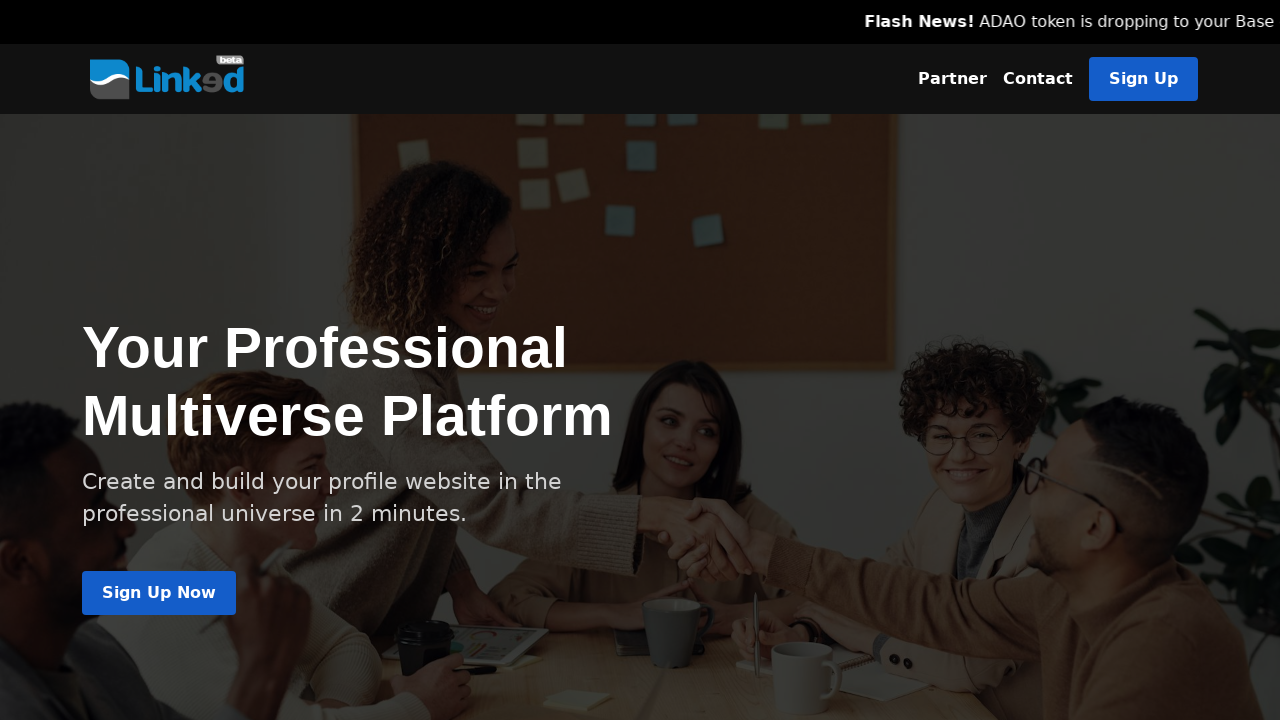

Retrieved page title: Linked.com- Linking people, skills and opportunities
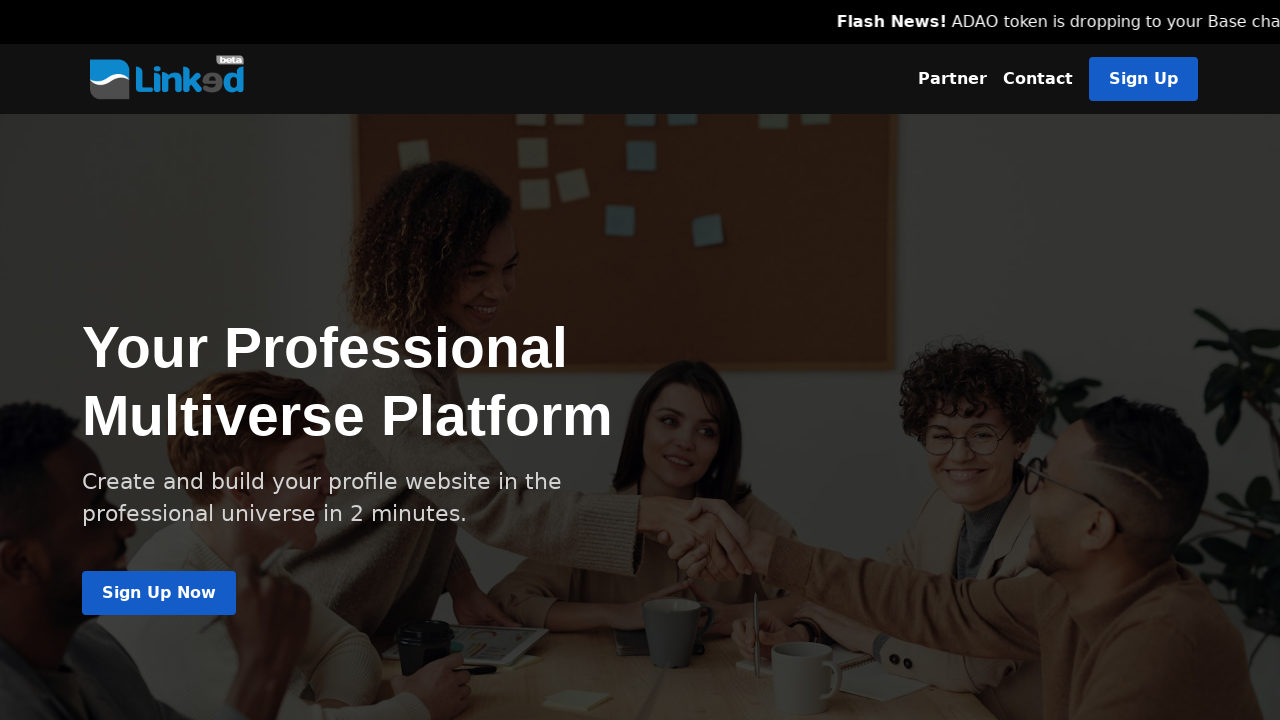

Printed page title to console
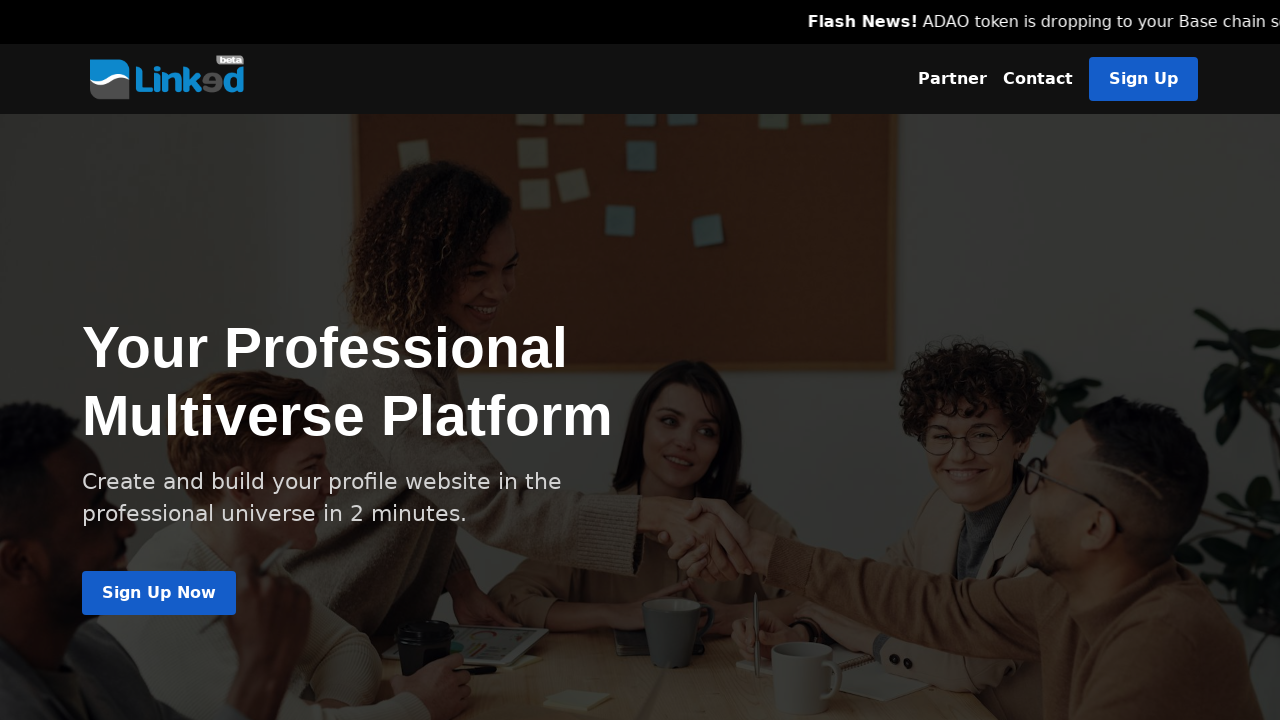

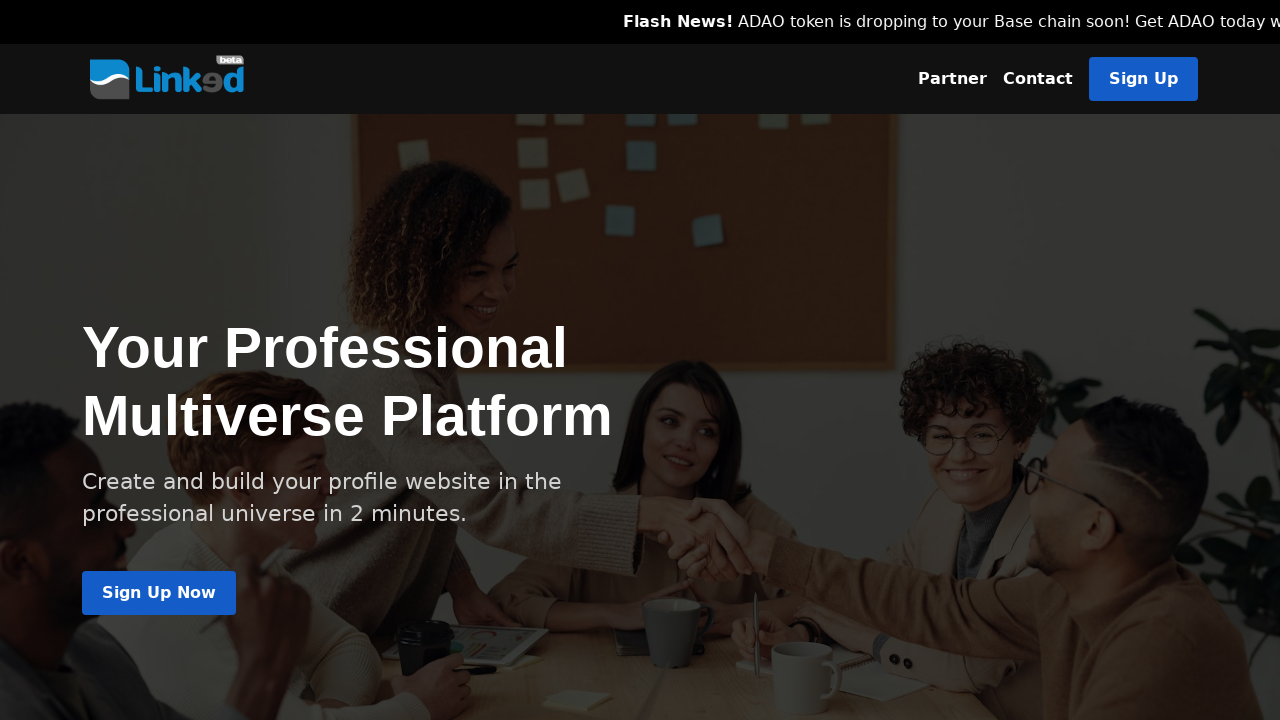